Tests button interactions on a demo page by performing a double-click on one button and a right-click (context click) on another button

Starting URL: https://demoqa.com/buttons

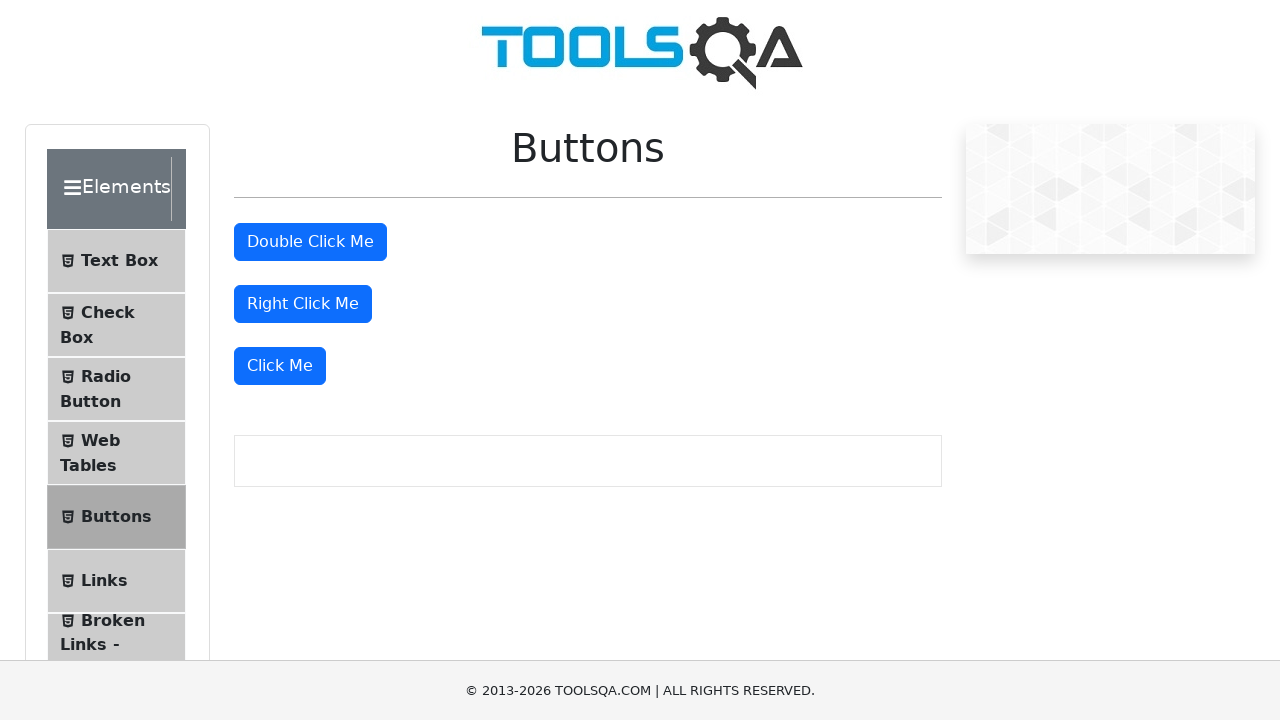

Navigated to demo buttons page at https://demoqa.com/buttons
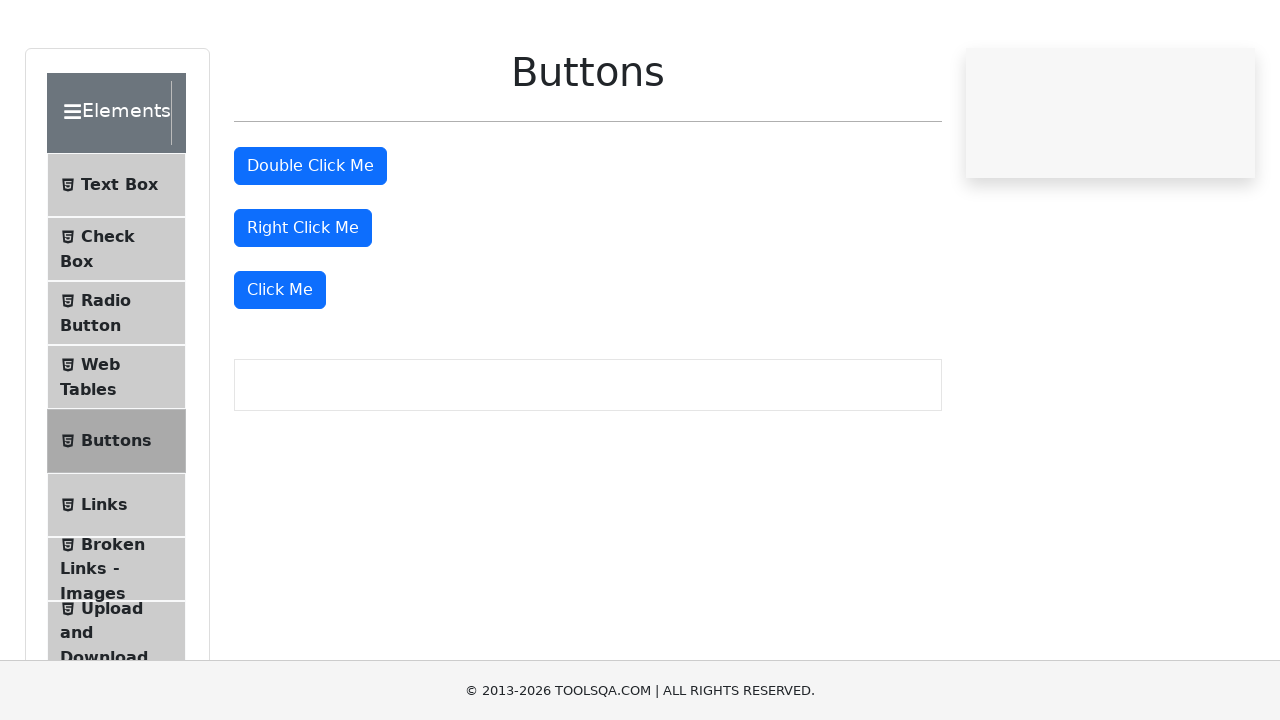

Double-clicked the double click button at (310, 242) on #doubleClickBtn
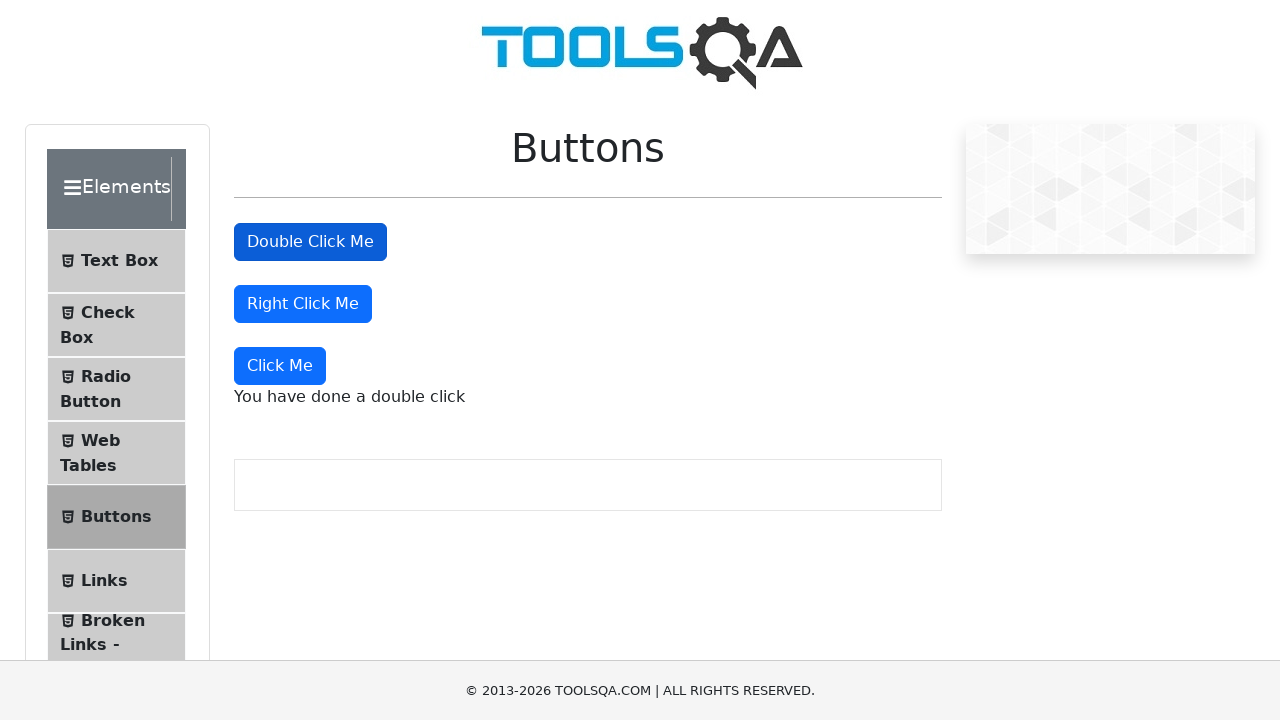

Right-clicked the right click button at (303, 304) on #rightClickBtn
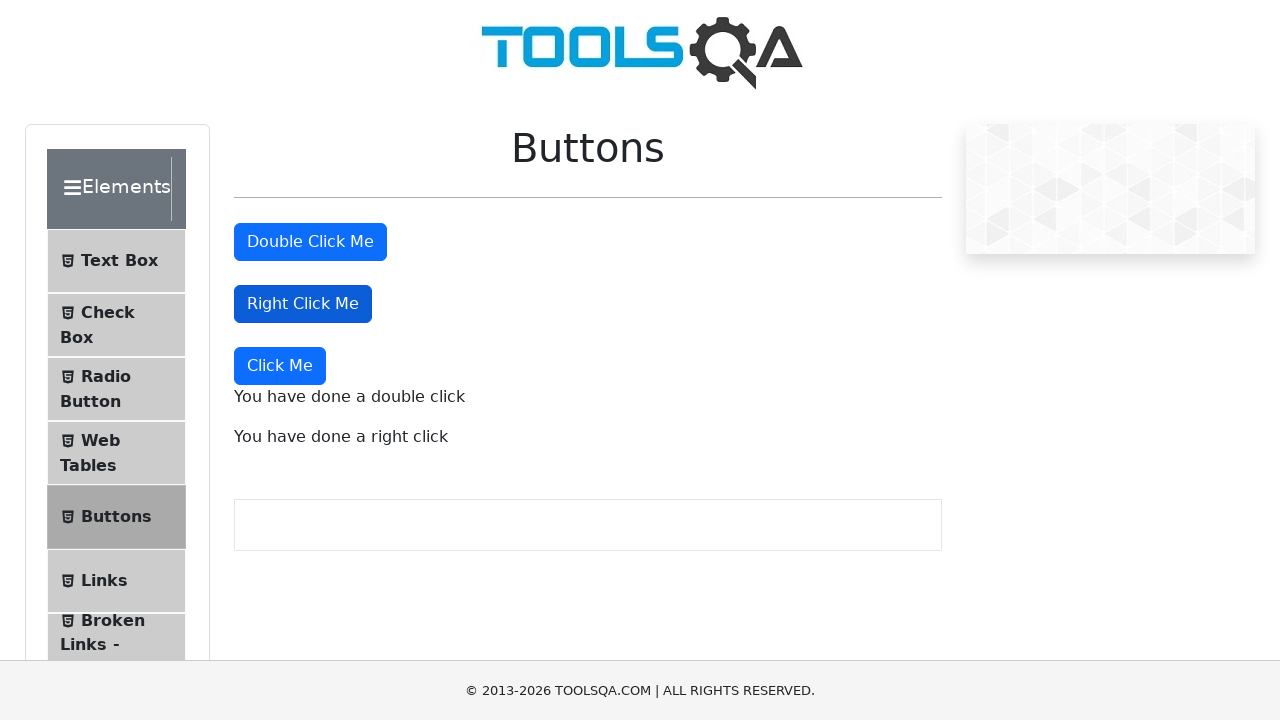

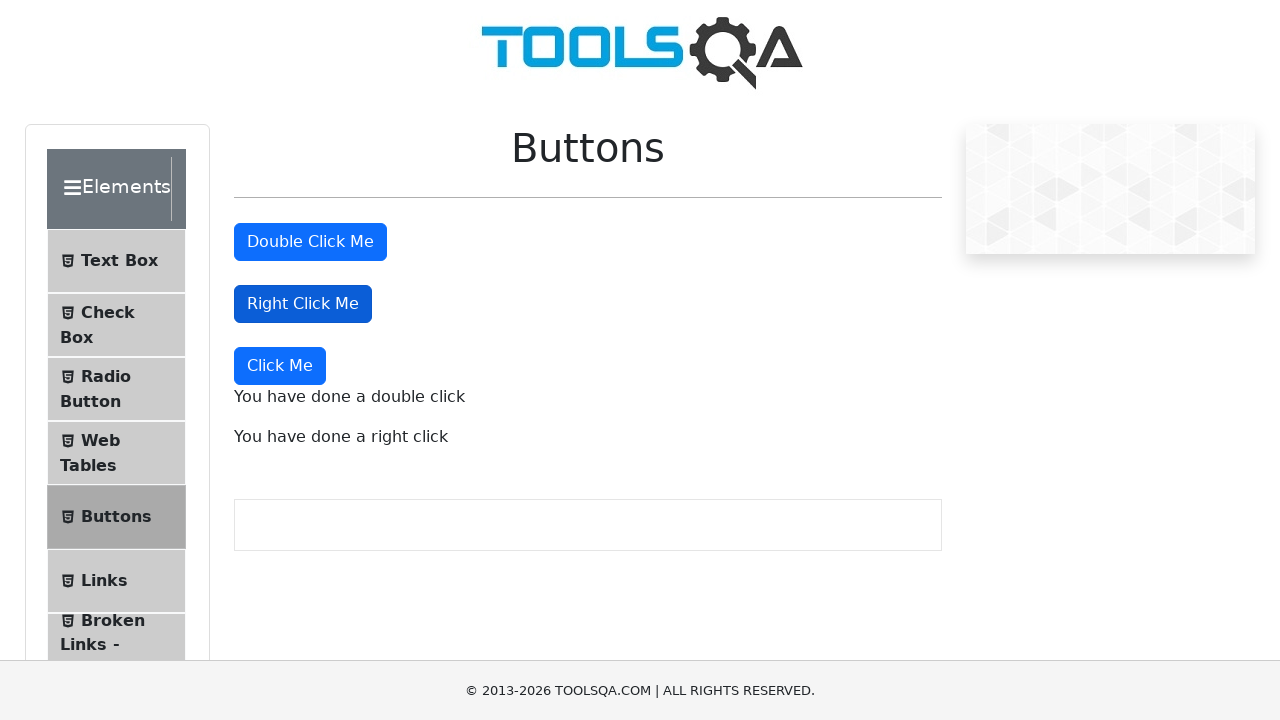